Tests iframe handling by switching between different frames on a page and filling text fields within each frame with sample names.

Starting URL: https://ui.vision/demo/webtest/frames/

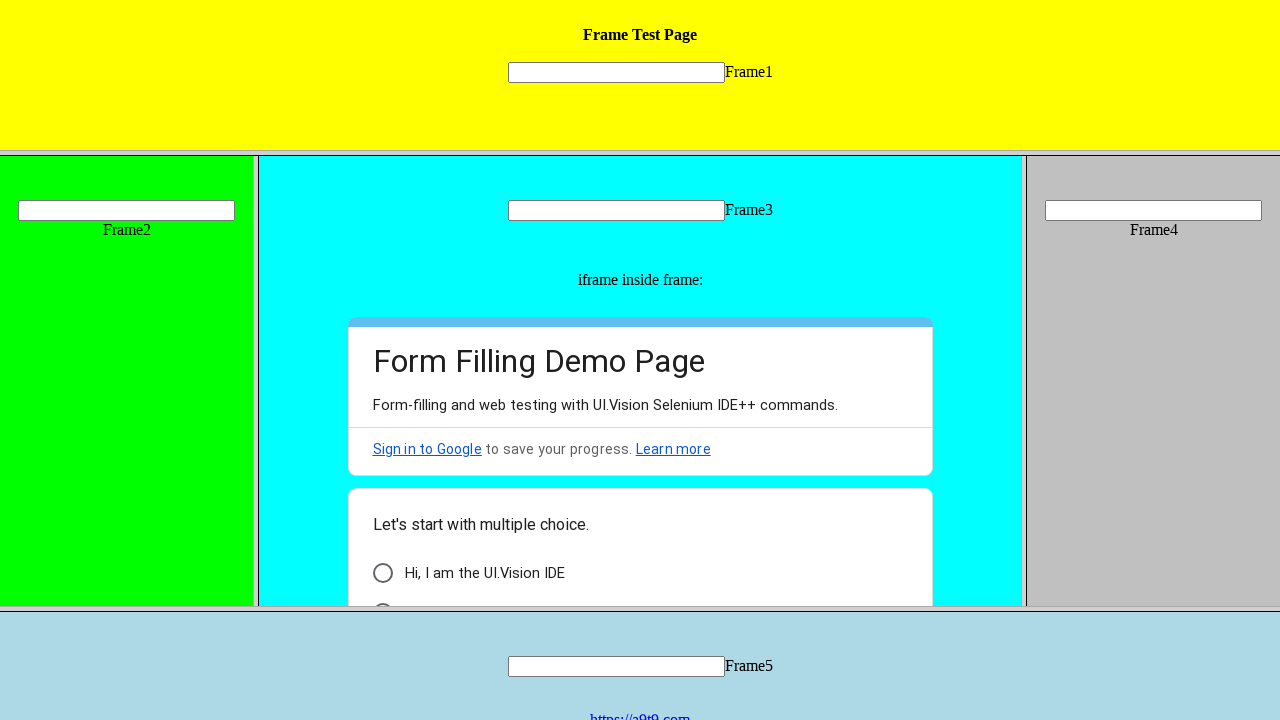

Located first frame on the page
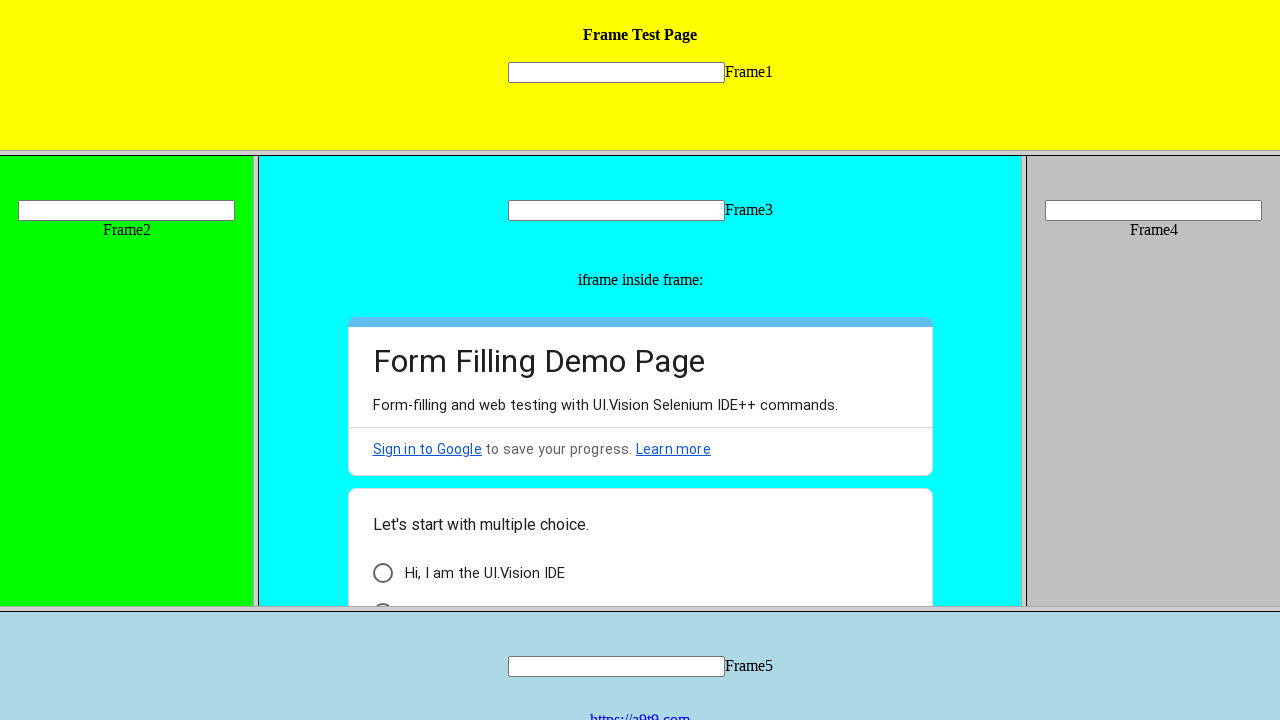

Filled text field in first frame with 'Lalitha Bolisetty' on frame >> nth=0 >> internal:control=enter-frame >> input[name='mytext1']
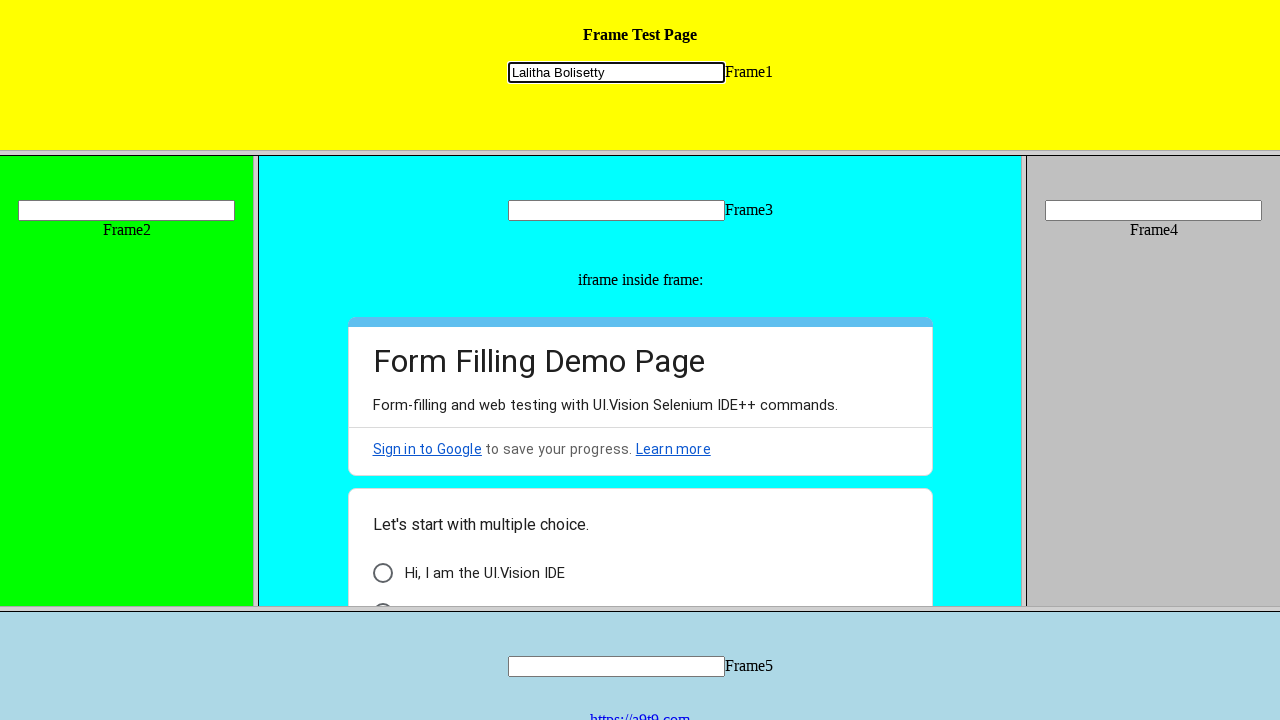

Located third frame (second frame in nested frameset)
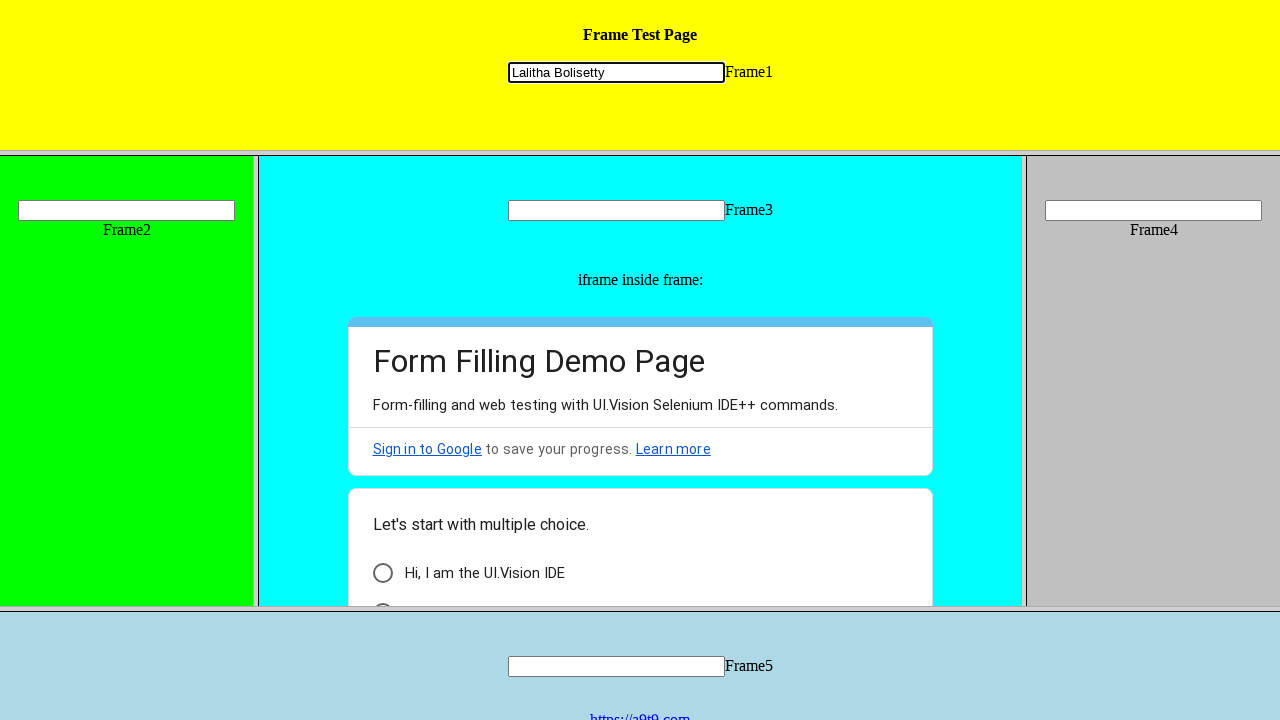

Filled text field in third frame with 'Chandrakanth' on frameset frameset frame >> nth=1 >> internal:control=enter-frame >> input[name='
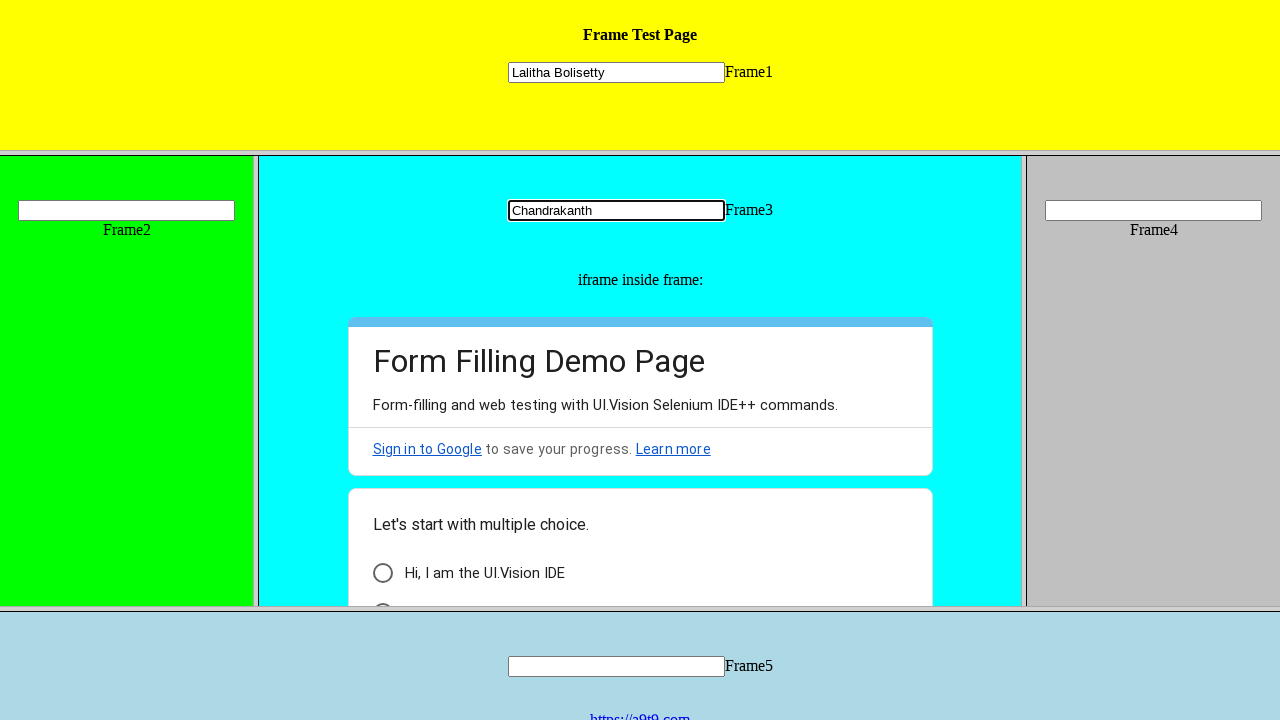

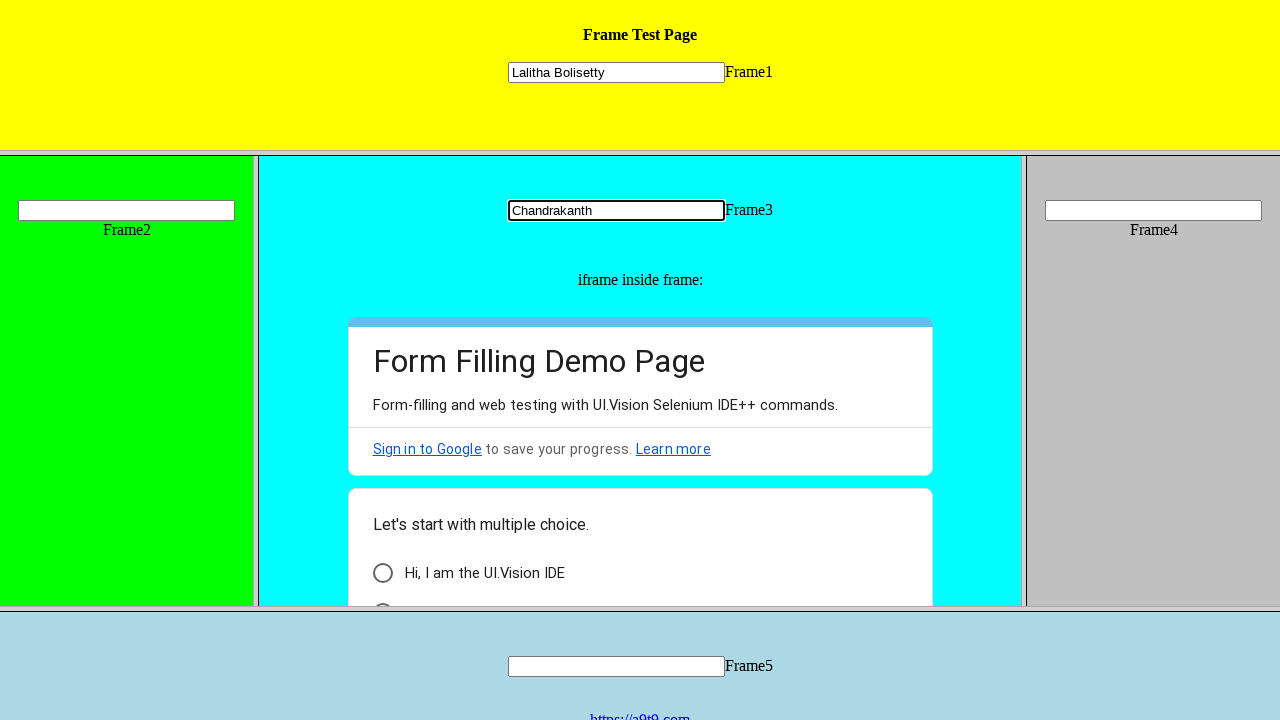